Adds specific products (Cucumber and Beetroot) to a shopping cart by finding them in the product list and clicking their add buttons

Starting URL: https://rahulshettyacademy.com/seleniumPractise/#/

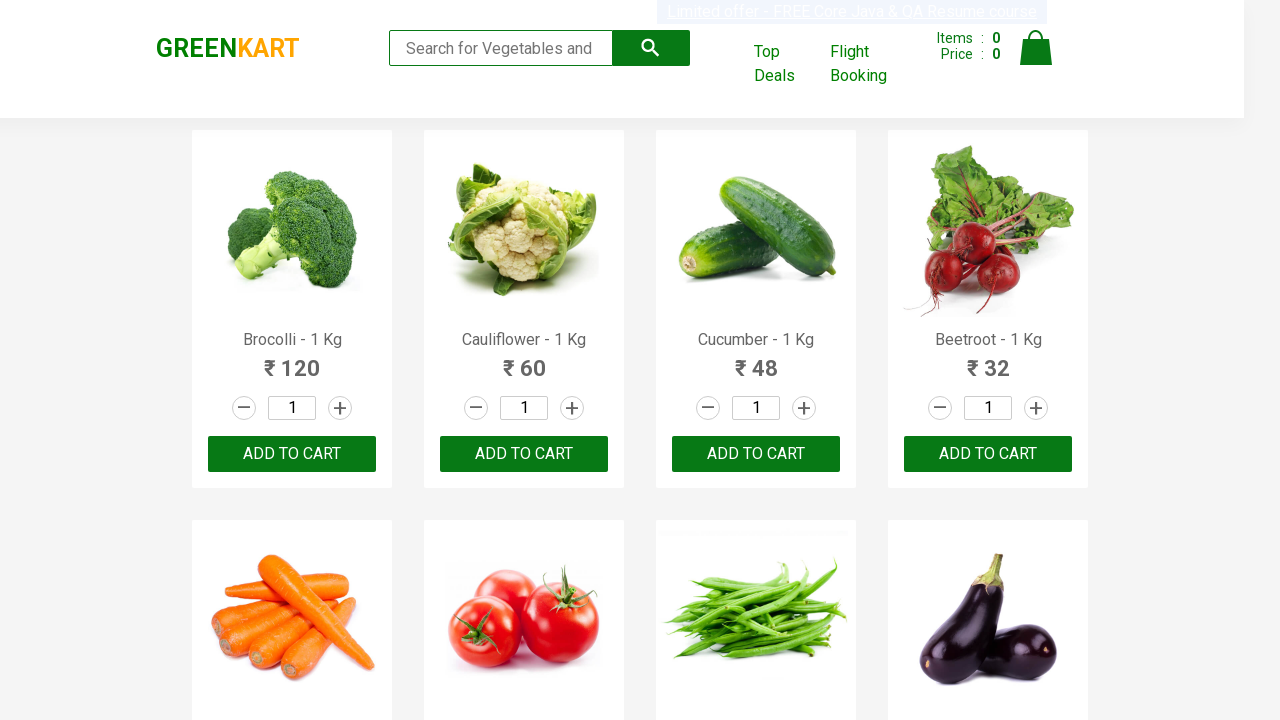

Navigated to shopping cart page
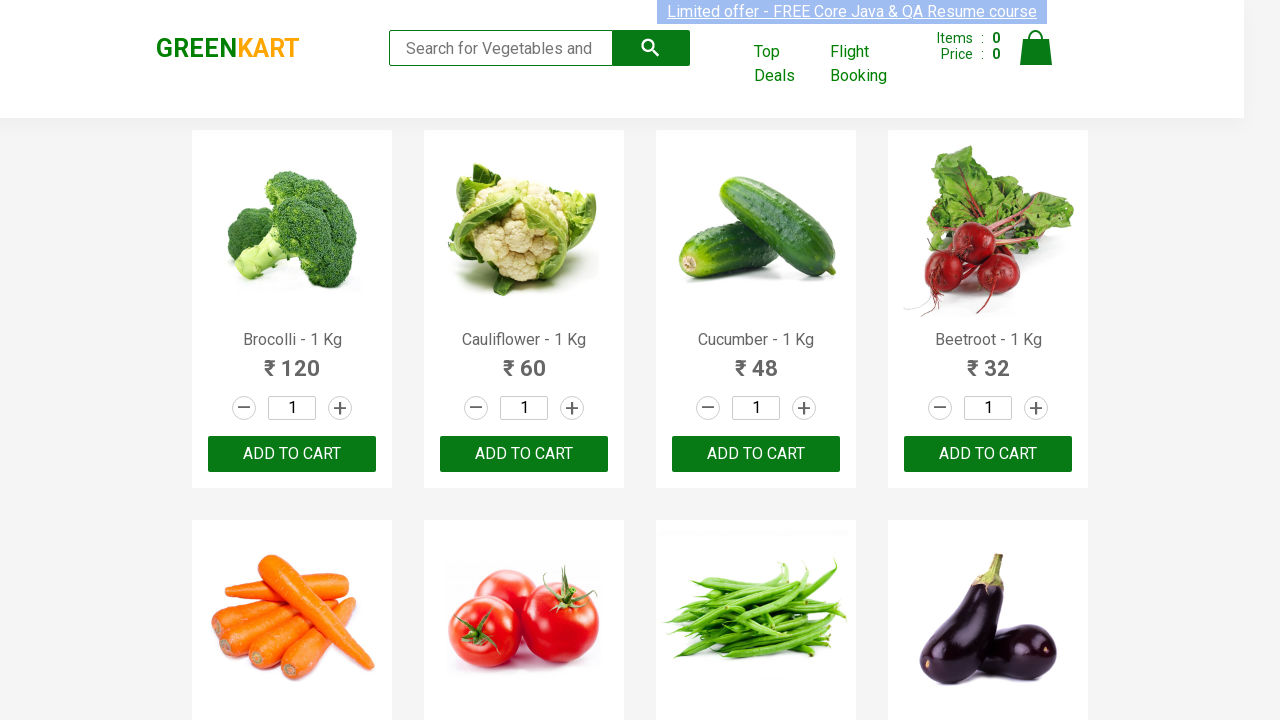

Retrieved all product name elements from the page
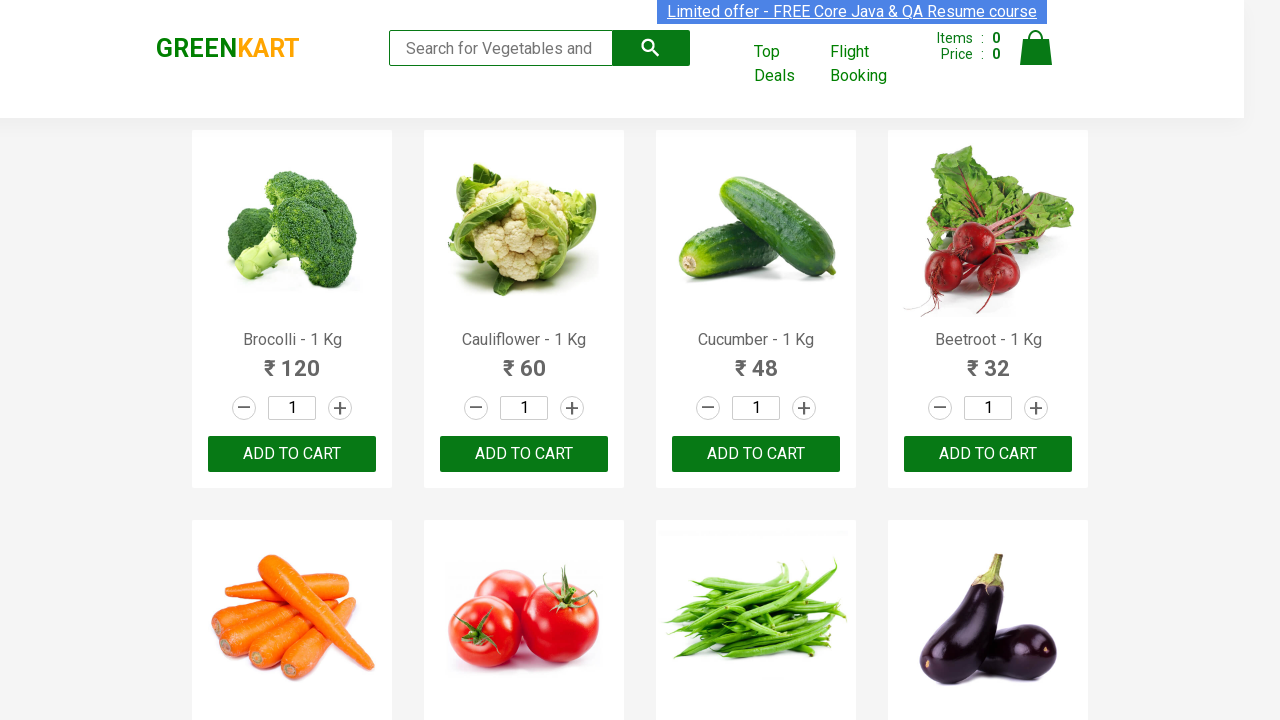

Clicked 'Add to Cart' button for Cucumber
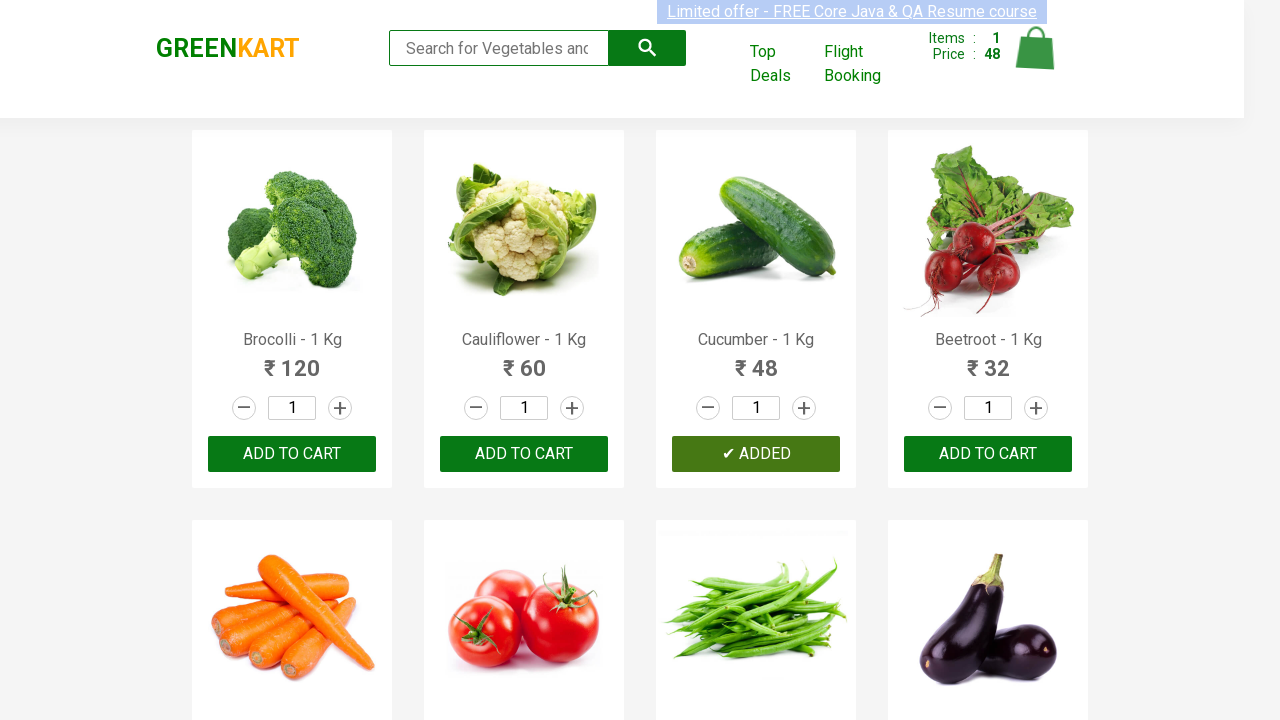

Clicked 'Add to Cart' button for Beetroot
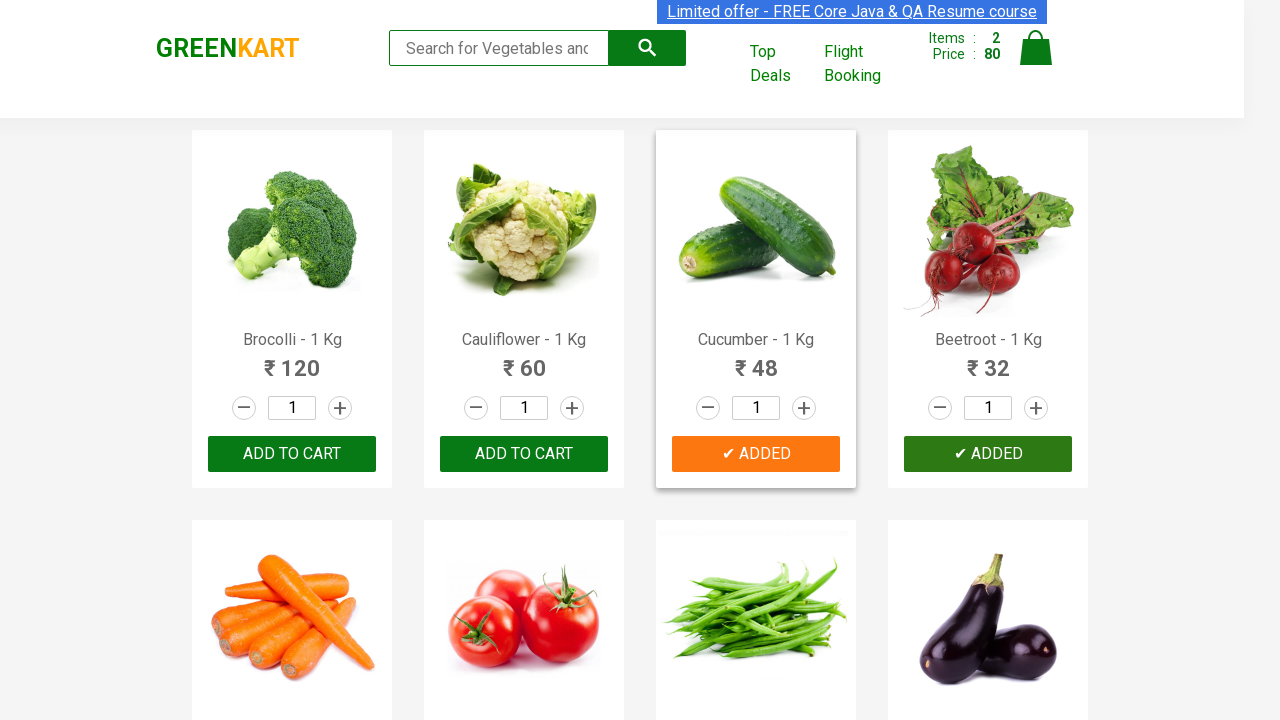

Successfully added 2 items (Cucumber and Beetroot) to shopping cart
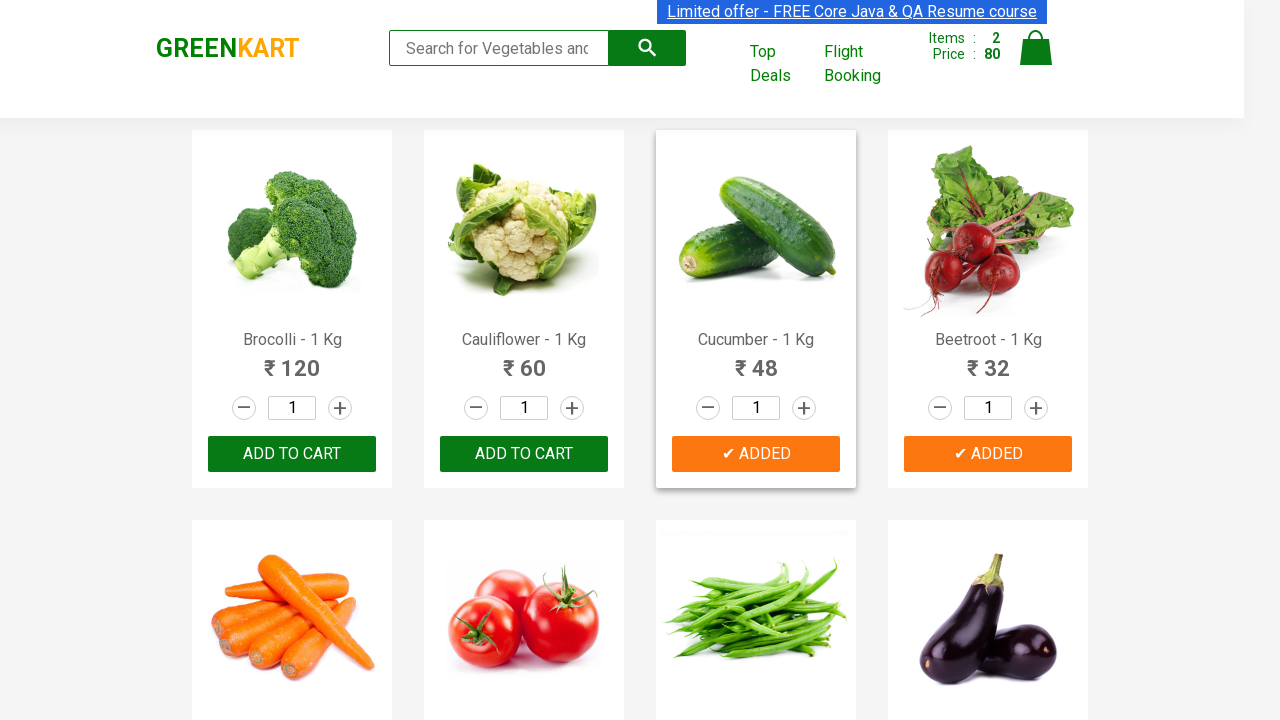

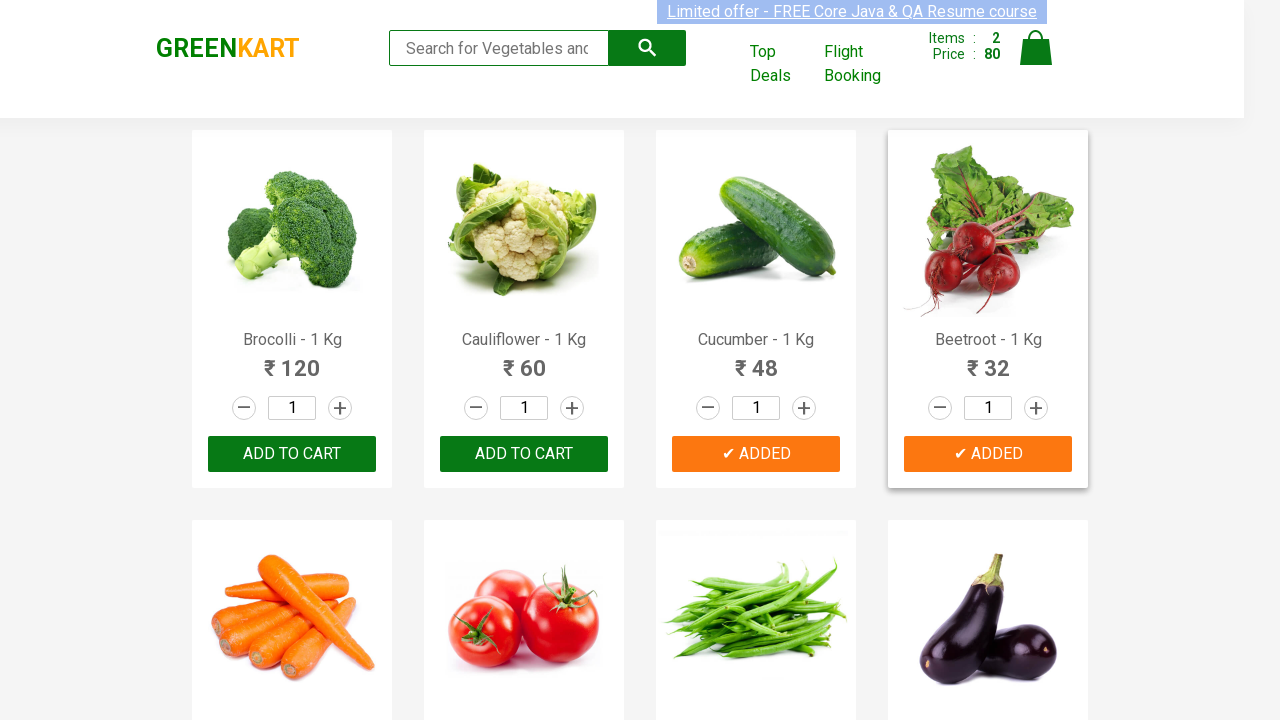